Tests multi-select dropdown by selecting all language options, then deselecting all values

Starting URL: https://practice.cydeo.com/dropdown

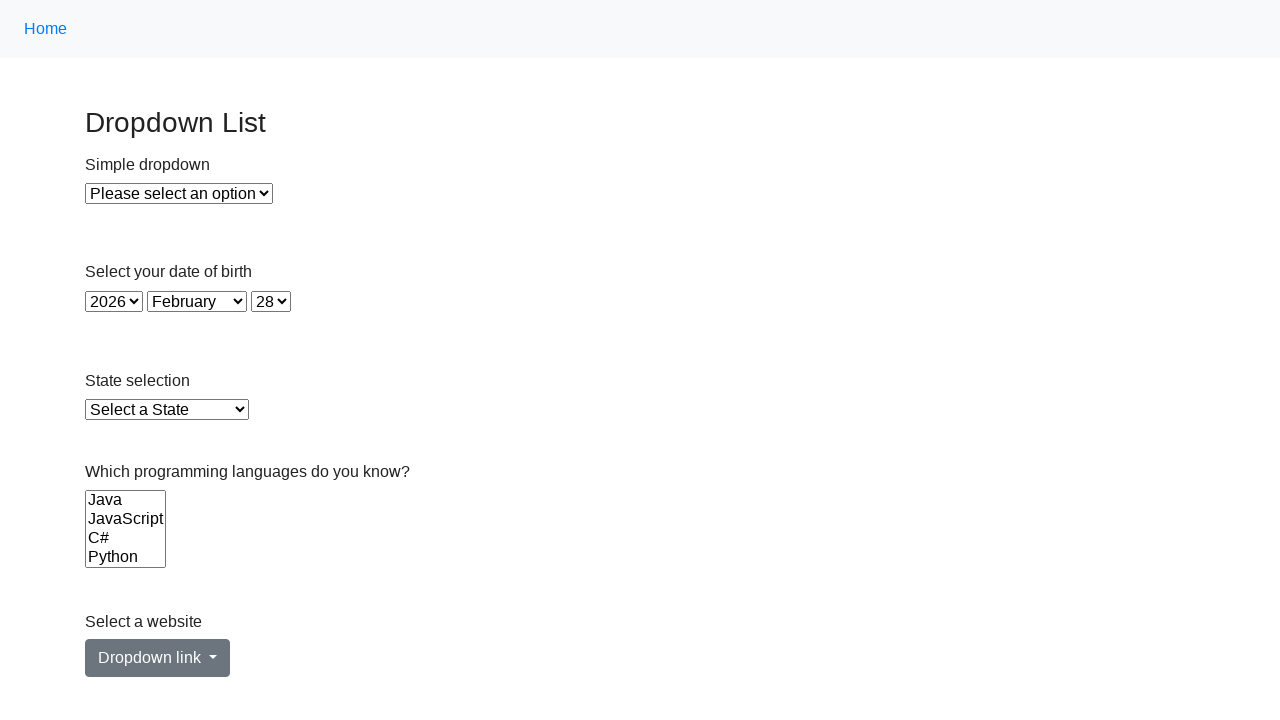

Located the multi-select Languages dropdown
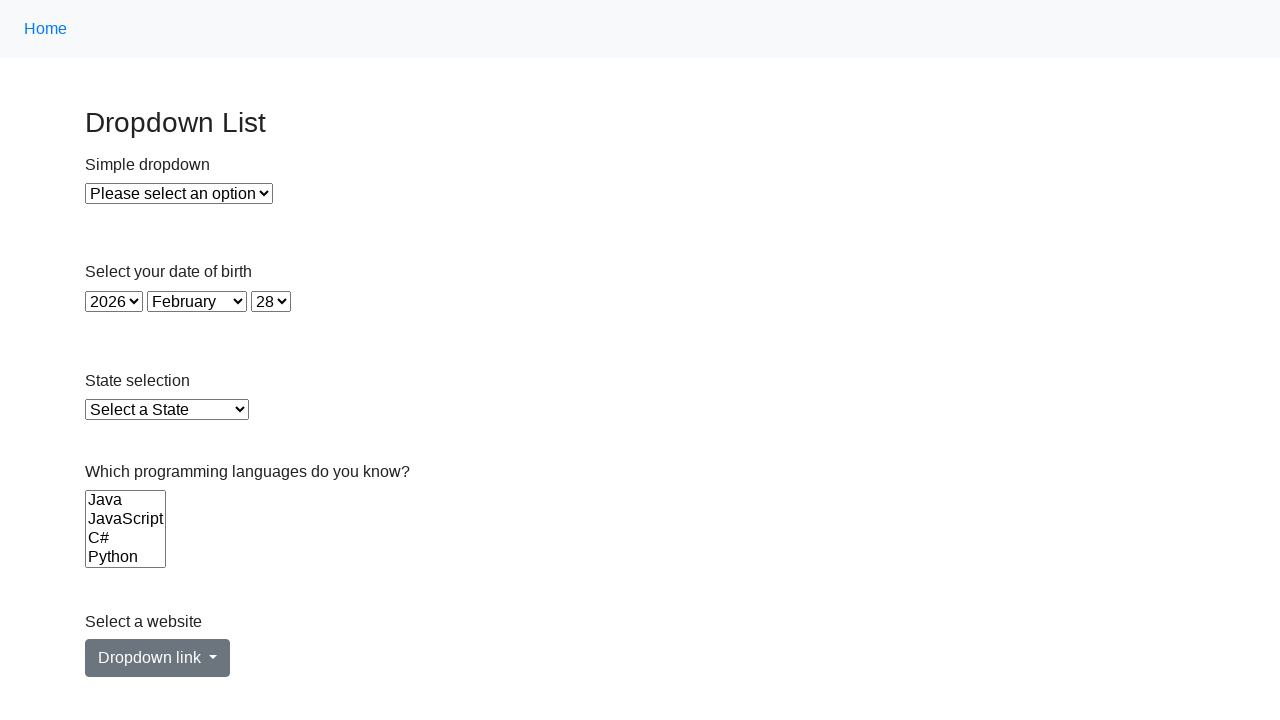

Retrieved all option elements from the dropdown
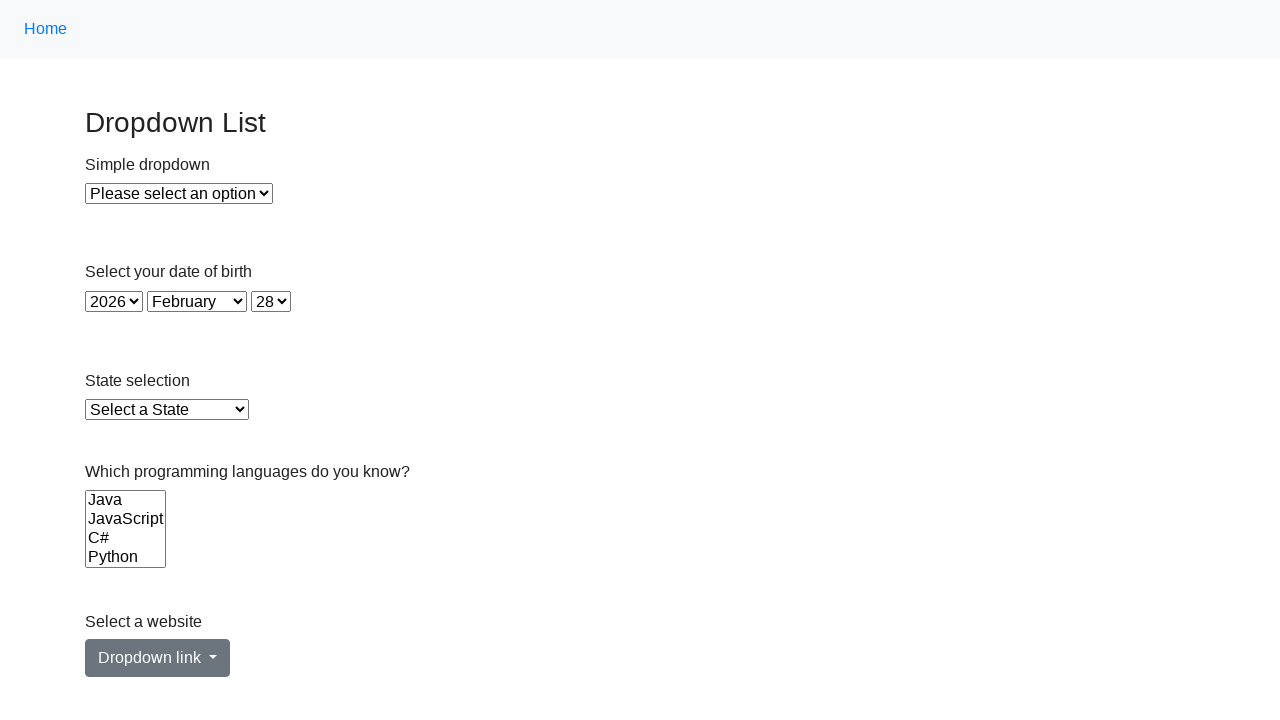

Extracted all option values from the dropdown
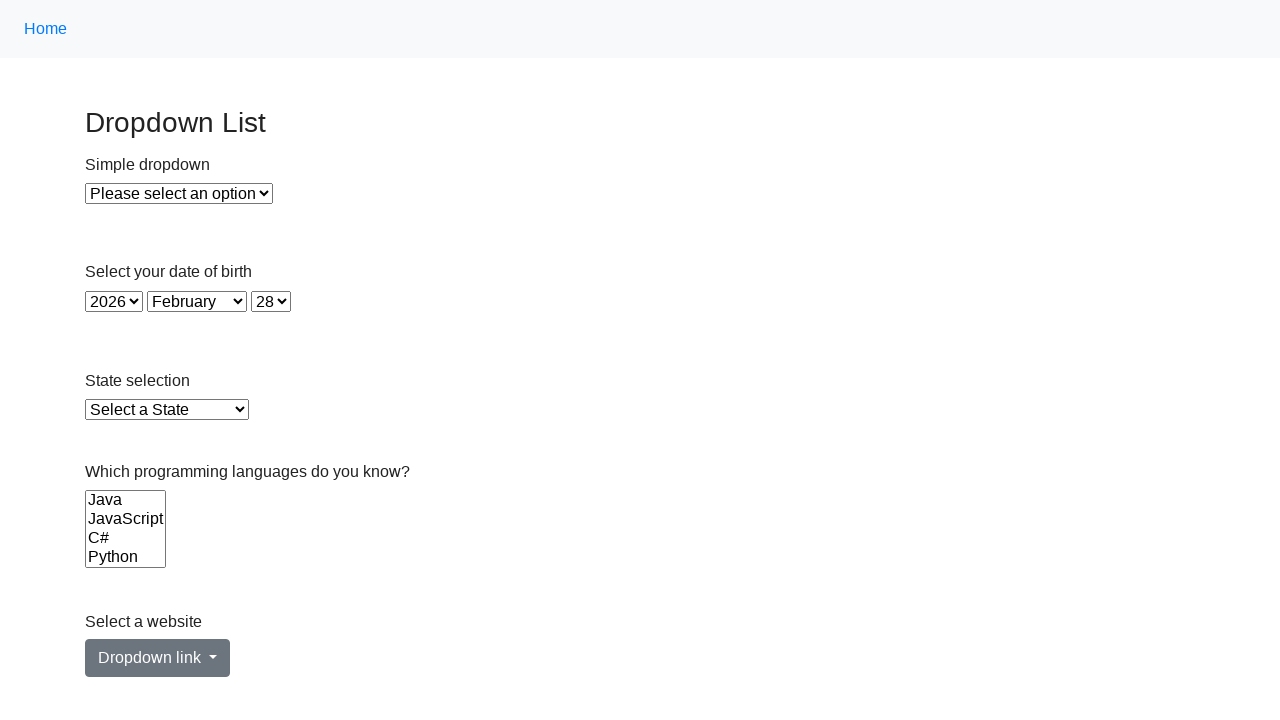

Selected option with value 'java' on select[name='Languages']
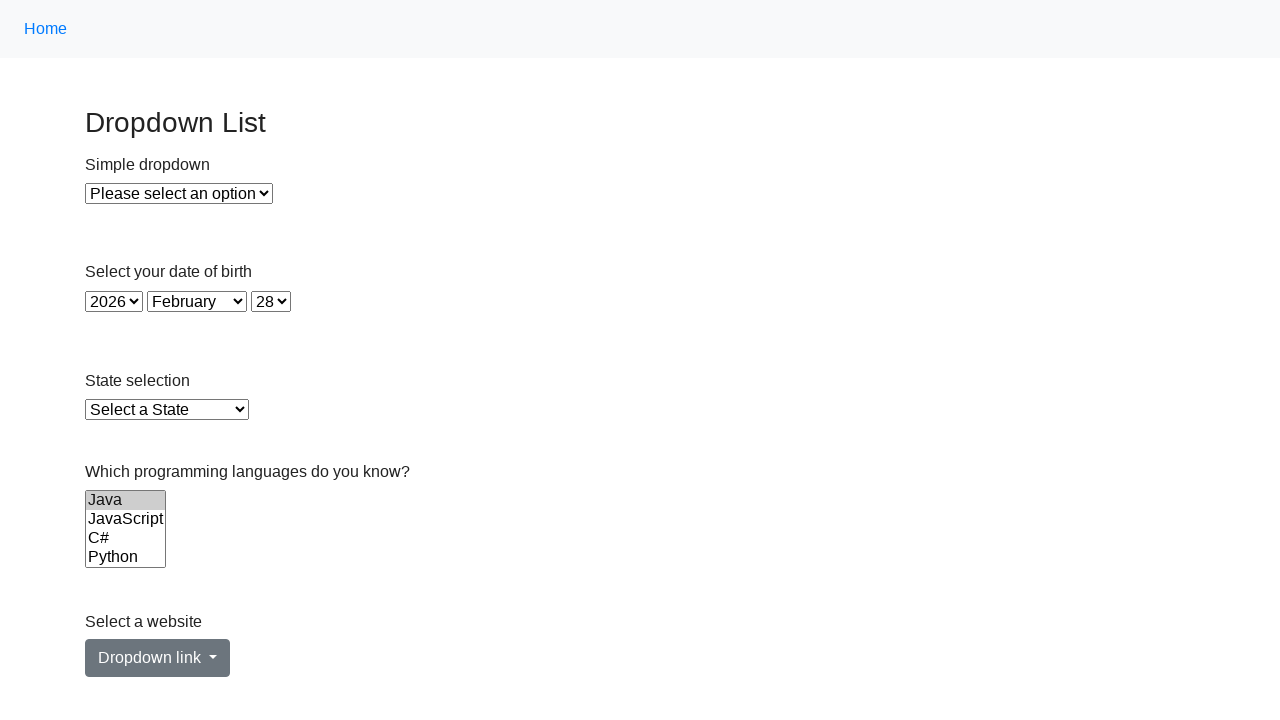

Selected option with value 'js' on select[name='Languages']
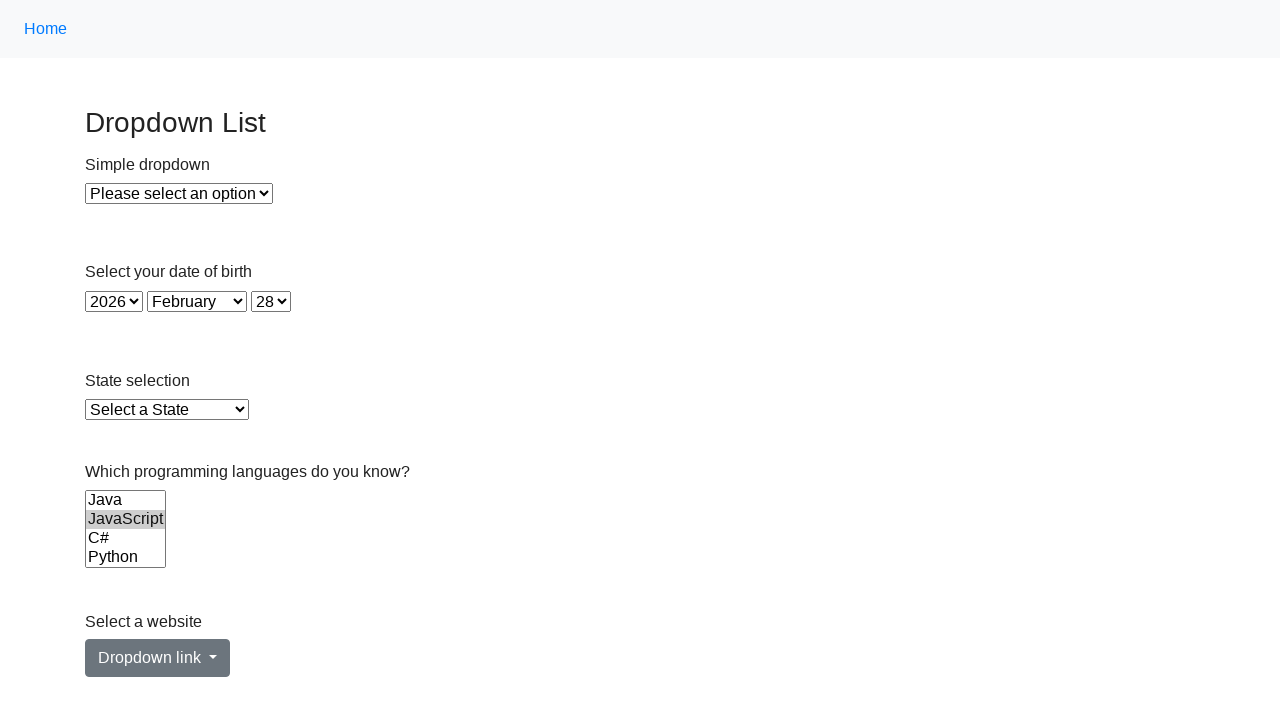

Selected option with value 'c#' on select[name='Languages']
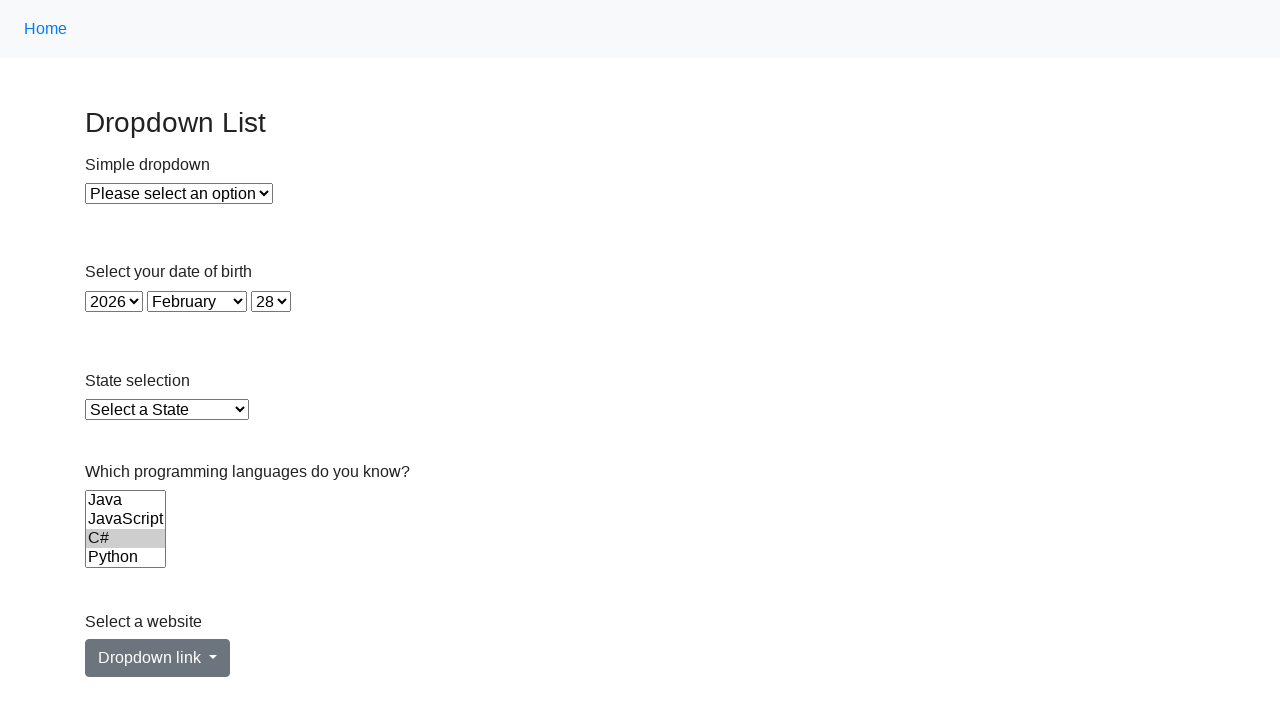

Selected option with value 'python' on select[name='Languages']
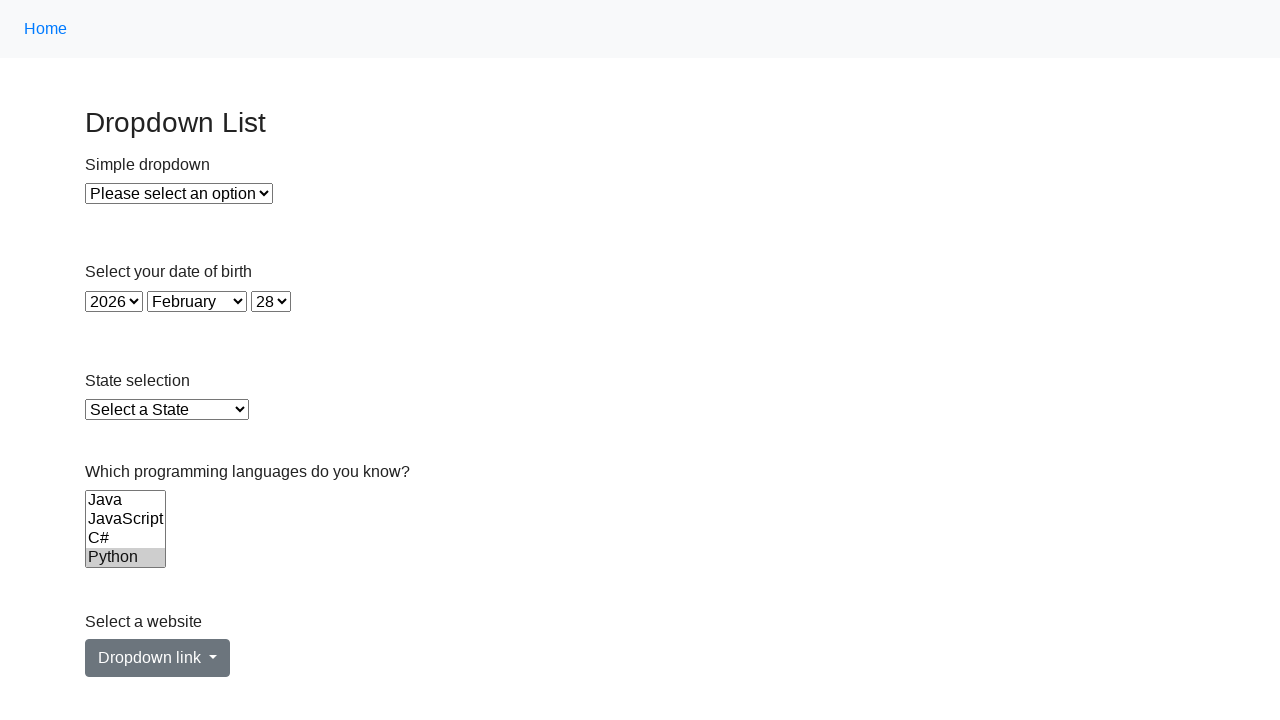

Selected option with value 'ruby' on select[name='Languages']
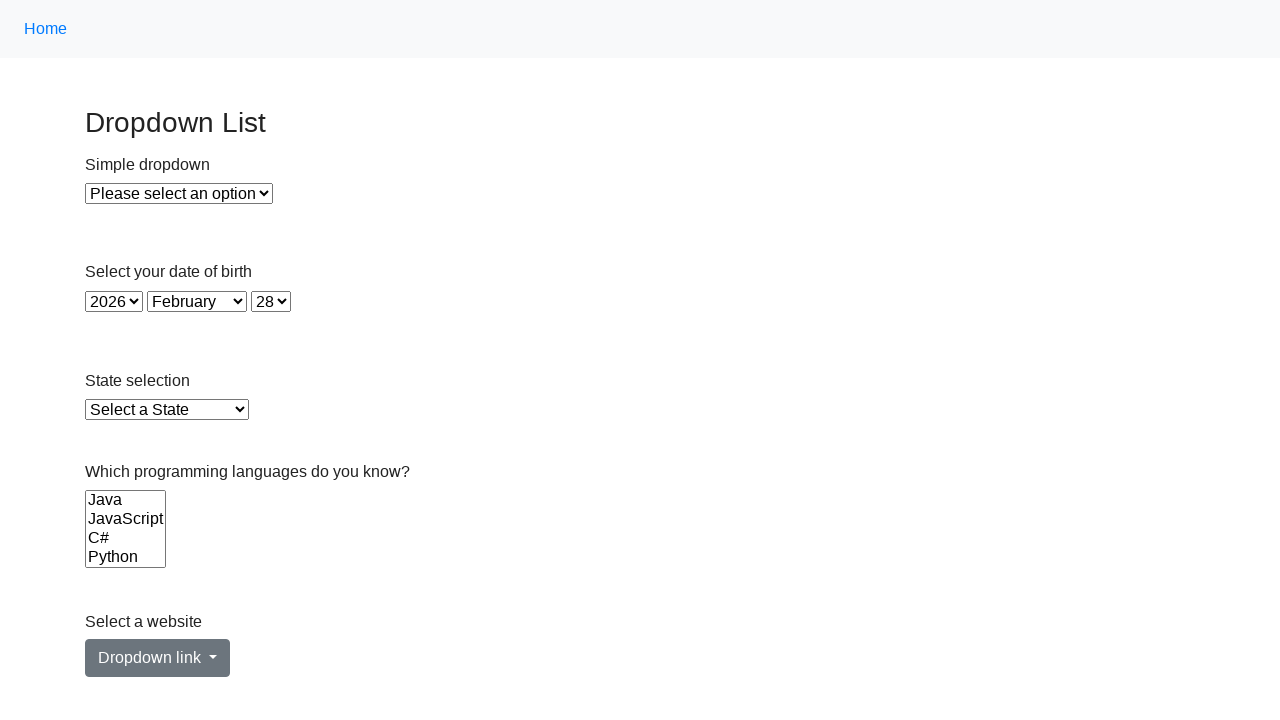

Selected option with value 'c' on select[name='Languages']
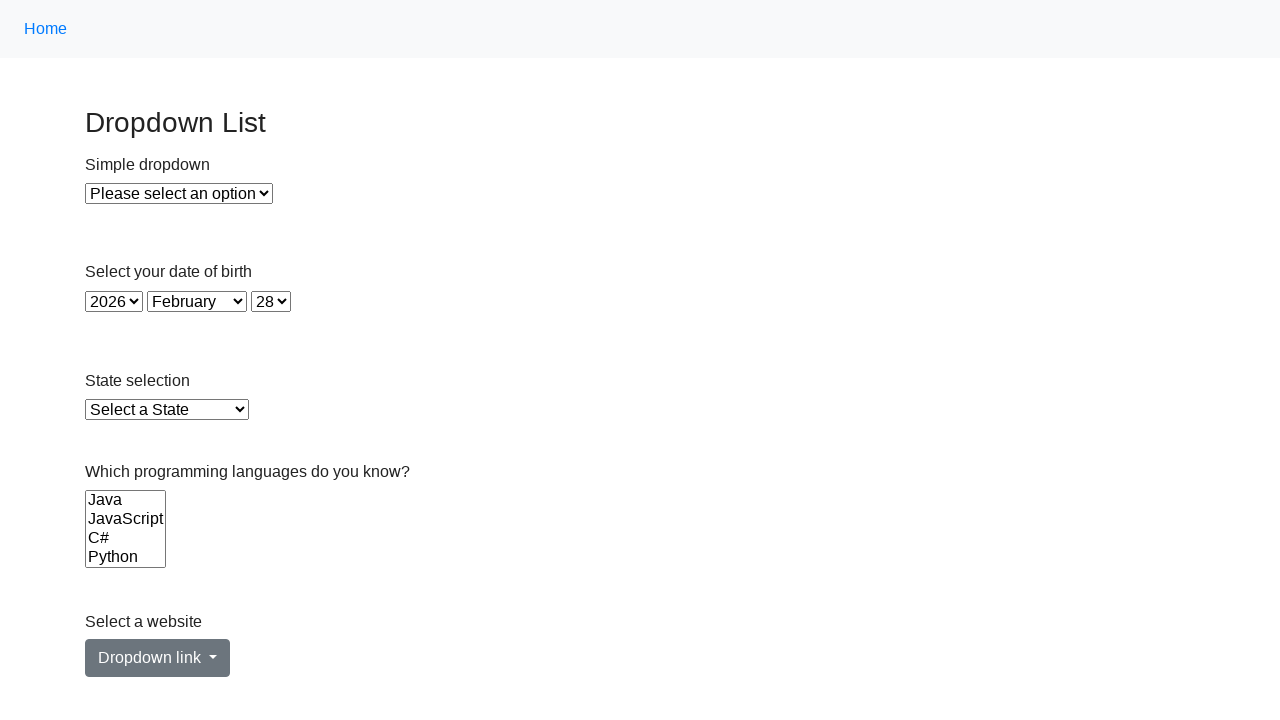

Pressed Control key down to enable multi-select deselection
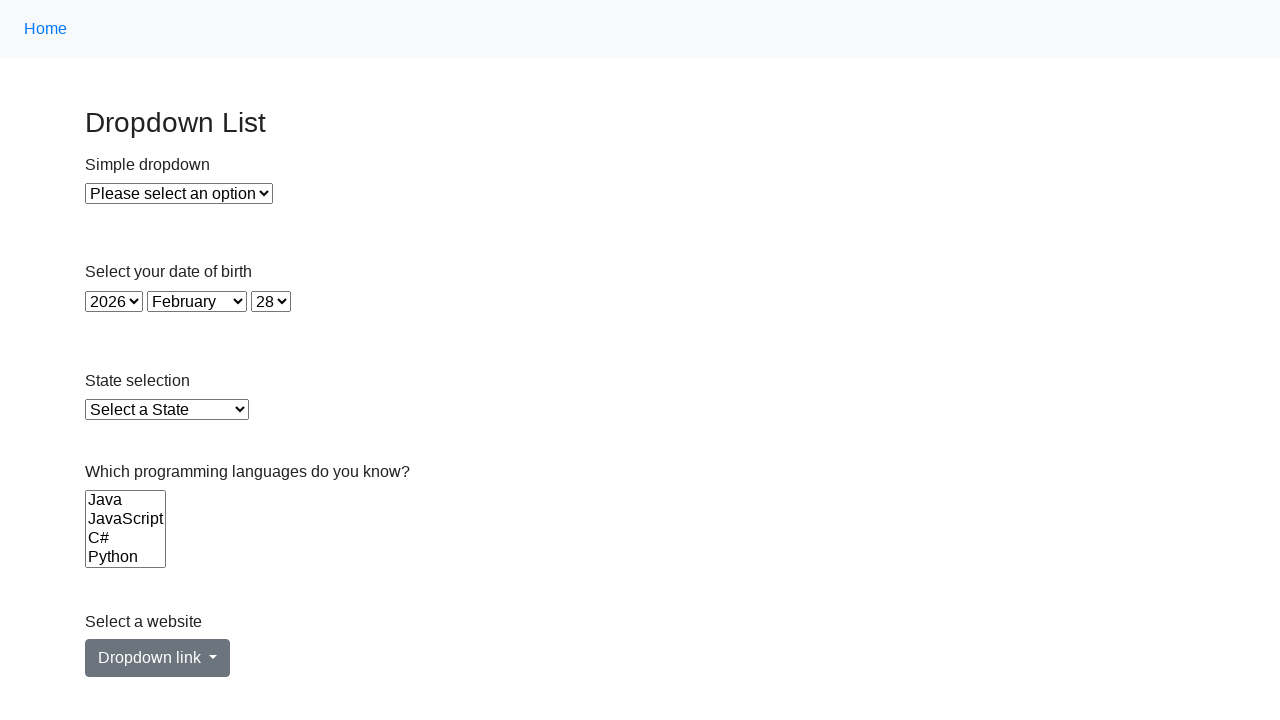

Deselected an option while holding Control at (126, 500) on select[name='Languages'] >> option >> nth=0
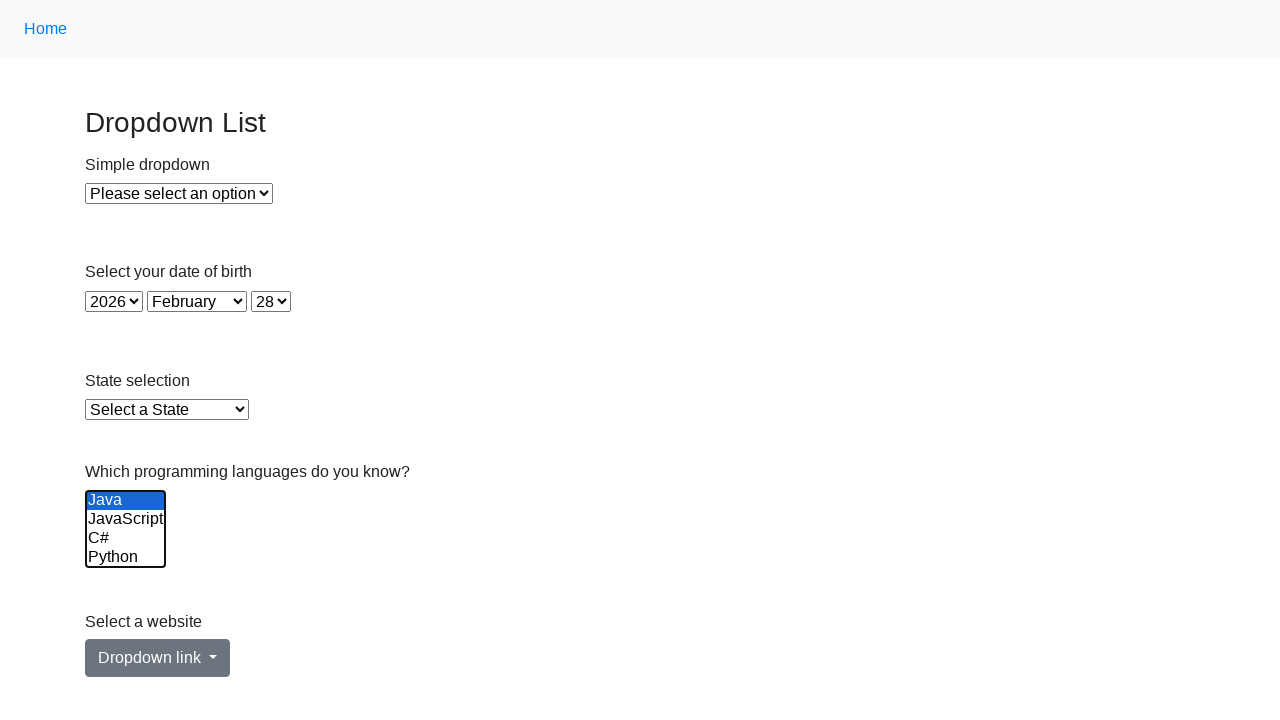

Deselected an option while holding Control at (126, 519) on select[name='Languages'] >> option >> nth=1
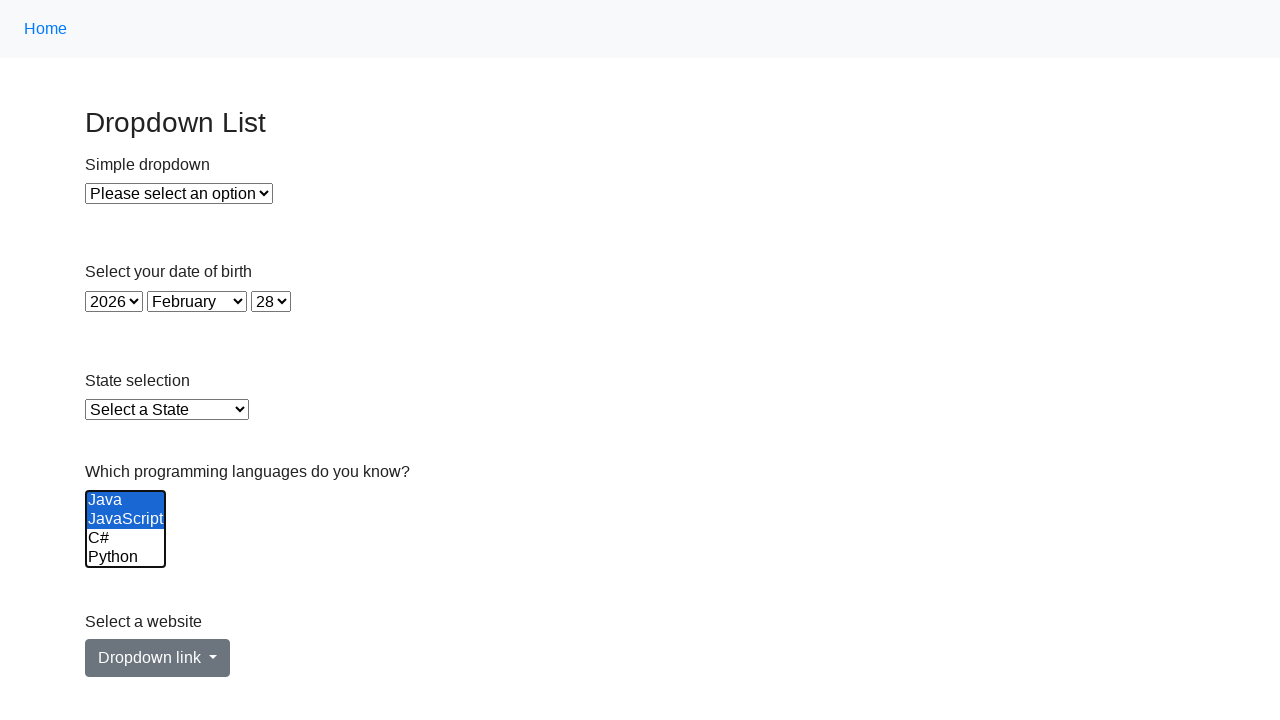

Deselected an option while holding Control at (126, 538) on select[name='Languages'] >> option >> nth=2
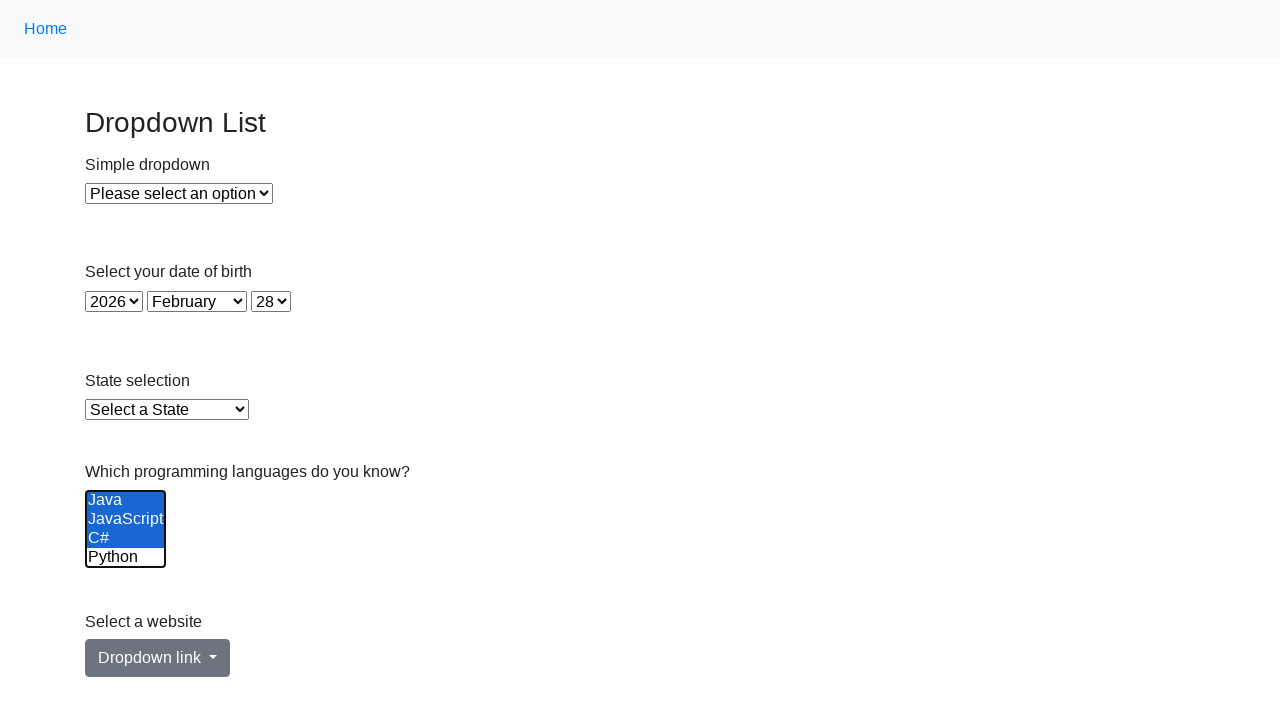

Deselected an option while holding Control at (126, 558) on select[name='Languages'] >> option >> nth=3
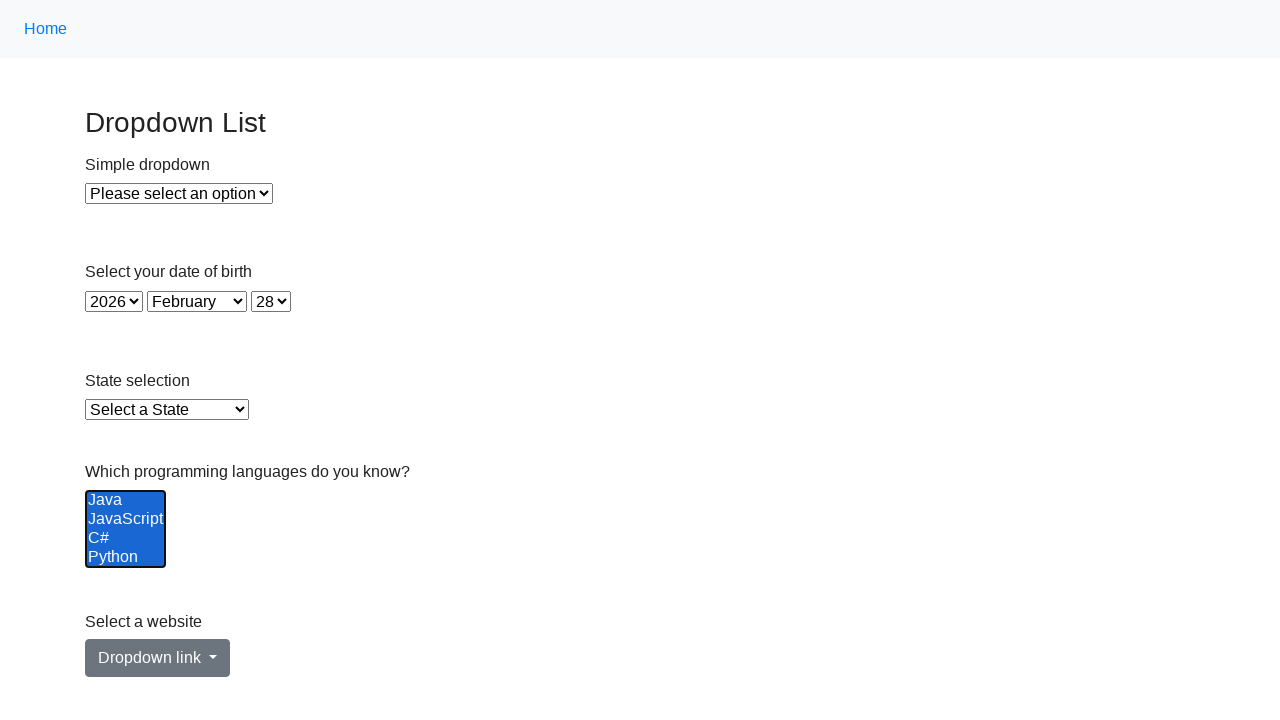

Deselected an option while holding Control at (126, 539) on select[name='Languages'] >> option >> nth=4
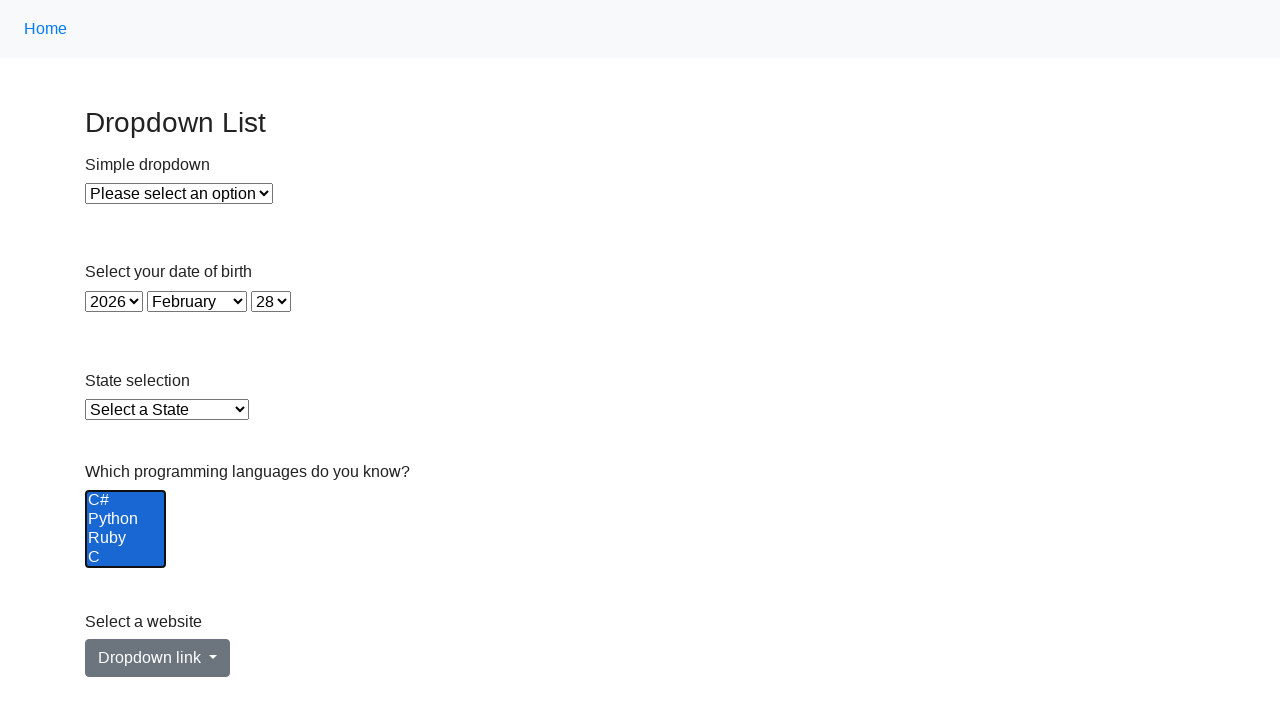

Deselected an option while holding Control at (126, 558) on select[name='Languages'] >> option >> nth=5
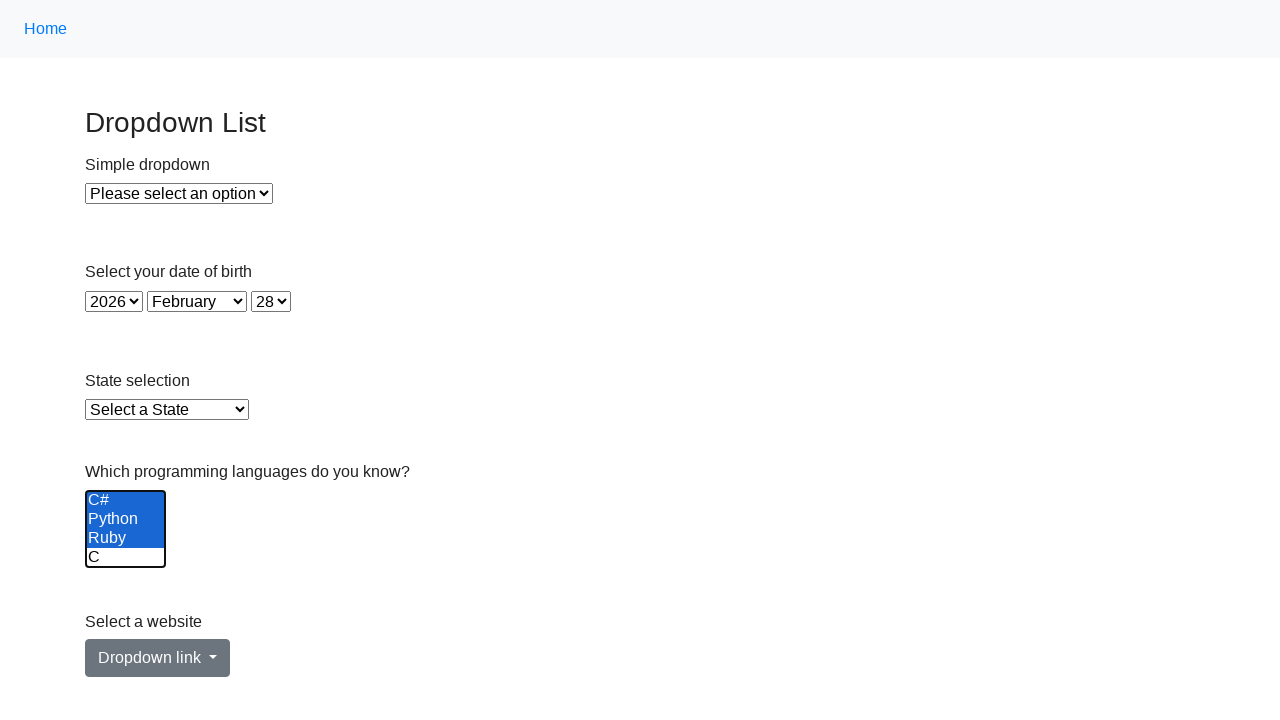

Released Control key after deselecting all options
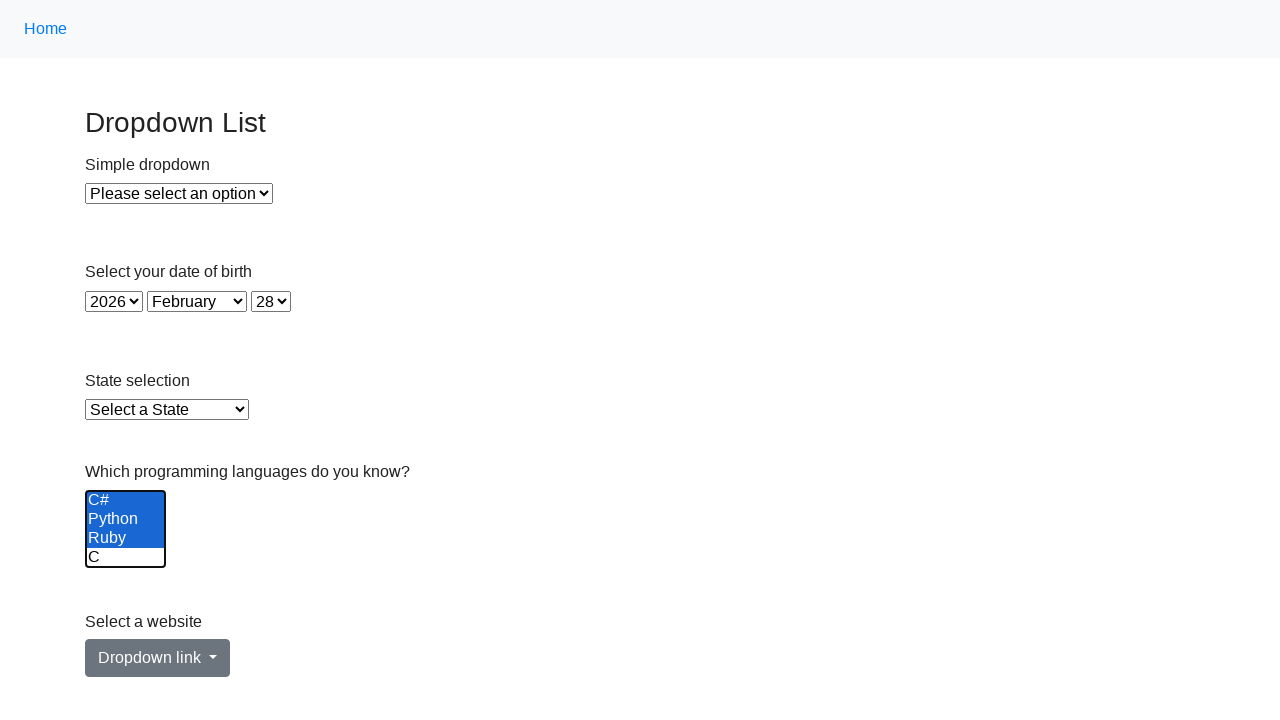

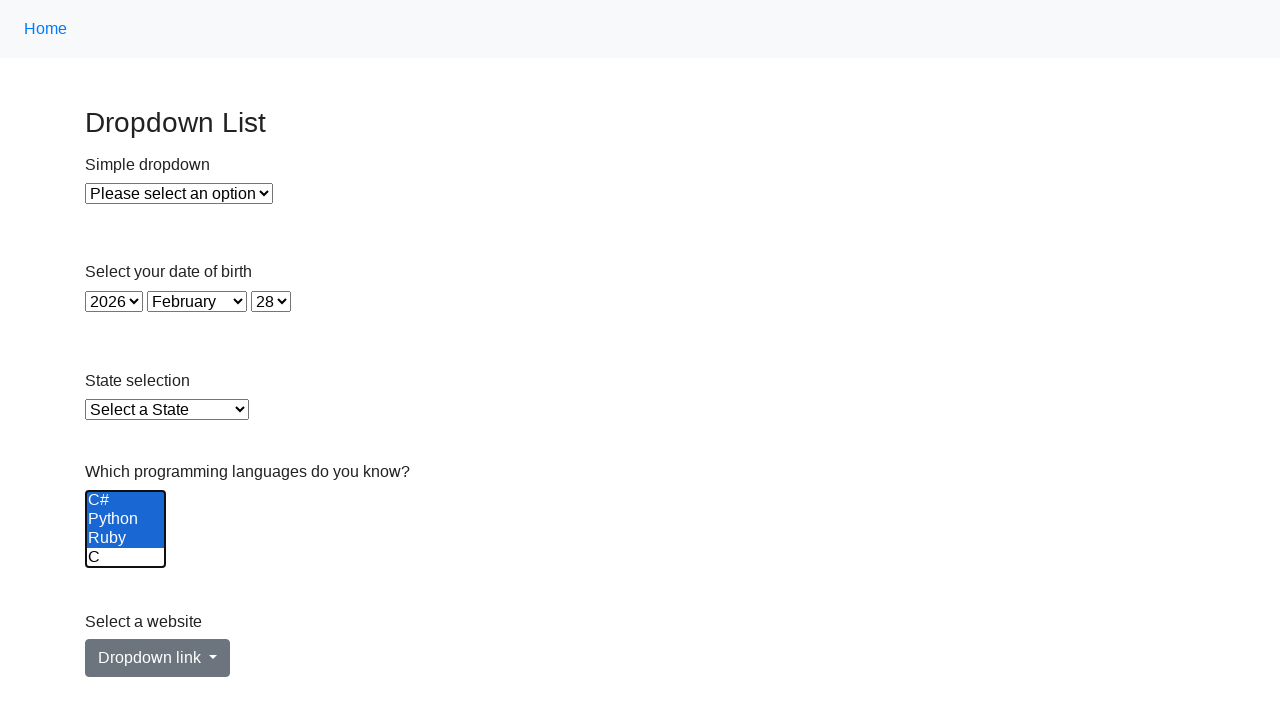